Tests JavaScript alert handling by clicking a button to trigger an alert, accepting it, and verifying the result message

Starting URL: https://the-internet.herokuapp.com/javascript_alerts

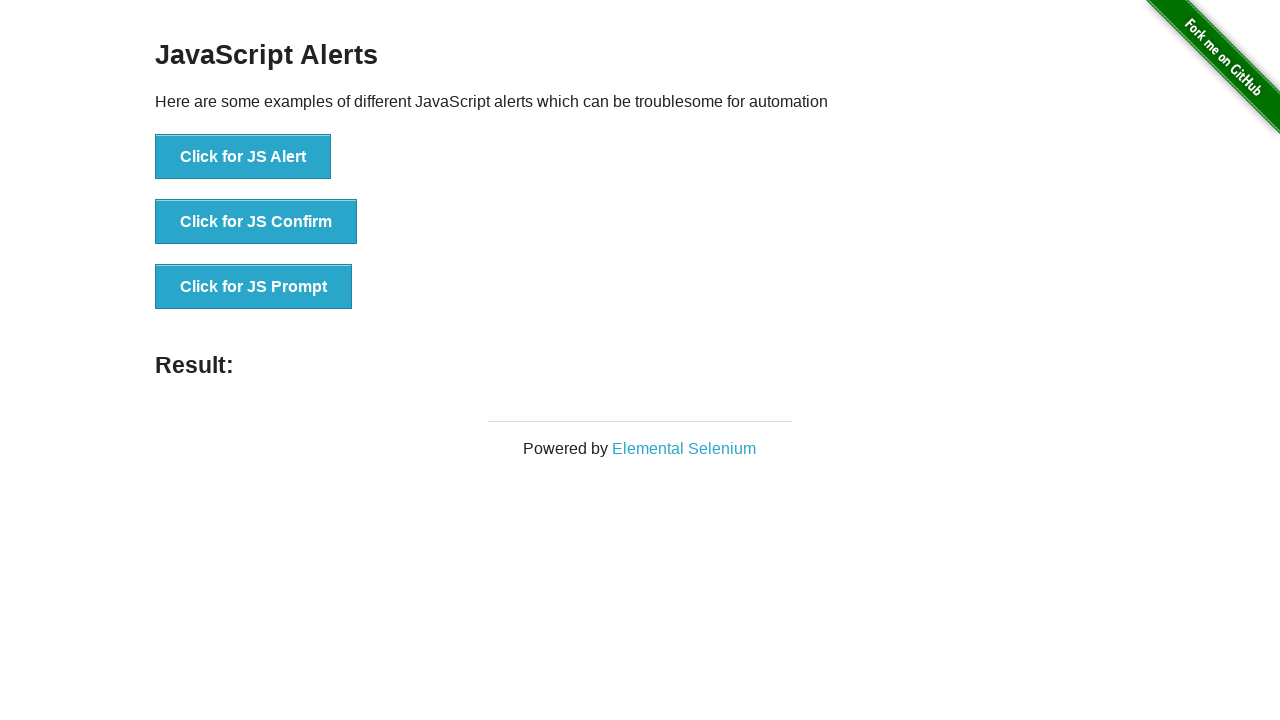

Clicked button to trigger JavaScript alert at (243, 157) on xpath=//*[@onclick="jsAlert()"]
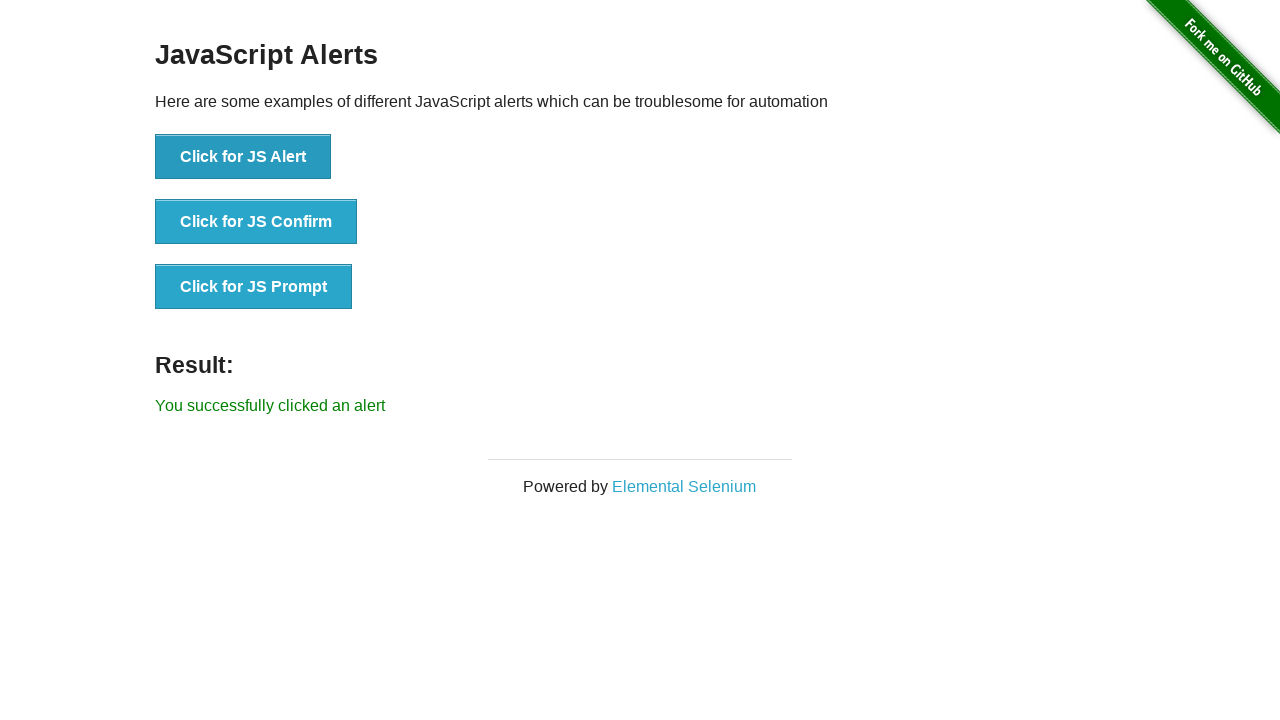

Set up dialog handler to accept alerts
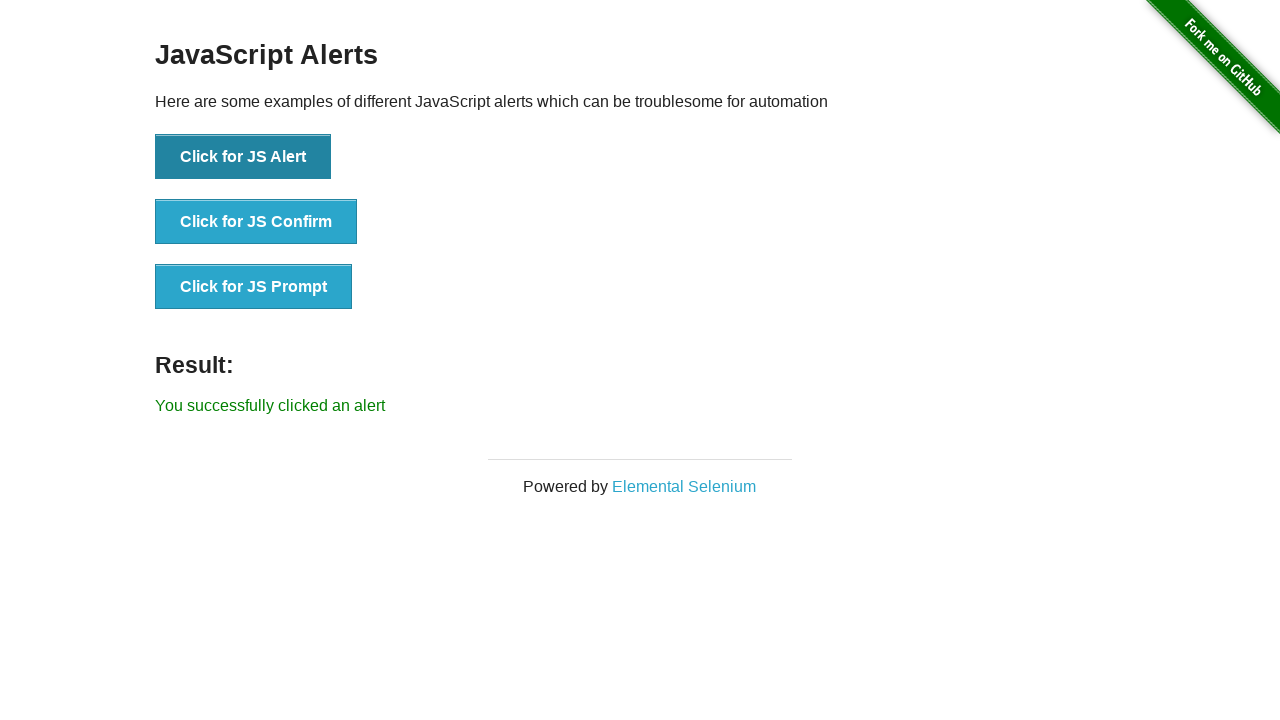

Clicked button to trigger alert again with handler active at (243, 157) on xpath=//*[@onclick="jsAlert()"]
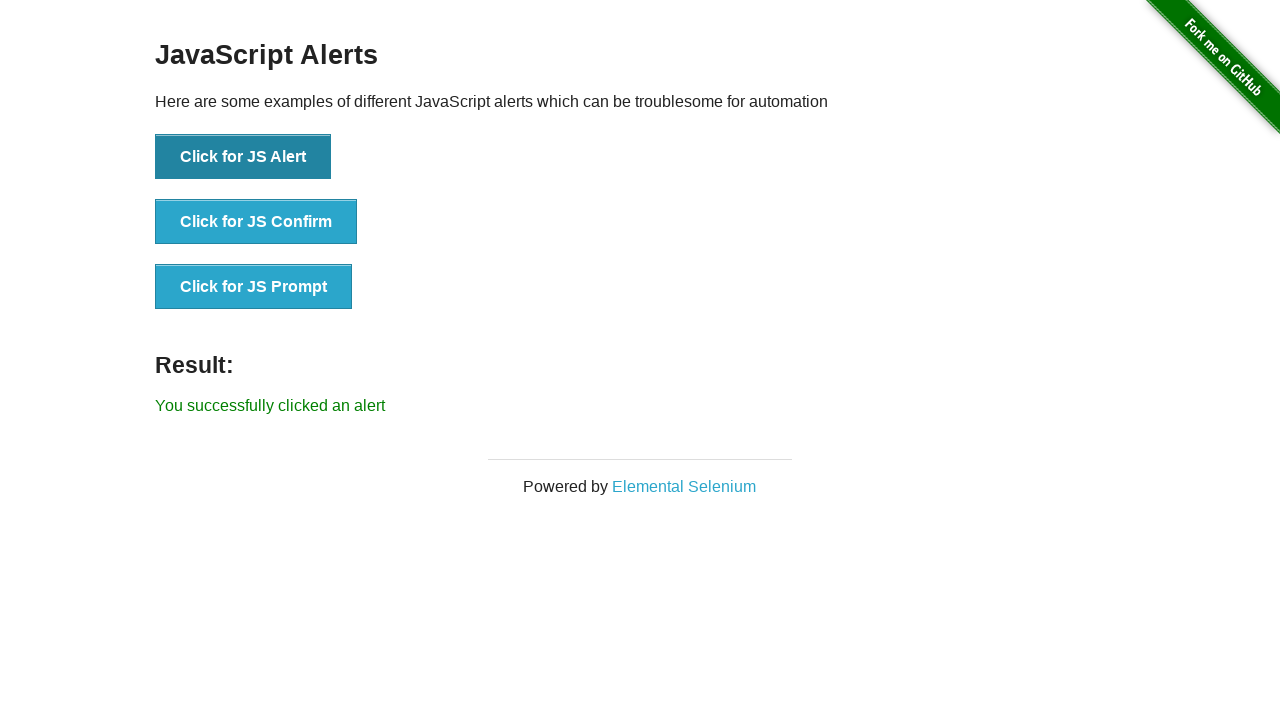

Retrieved result text from page
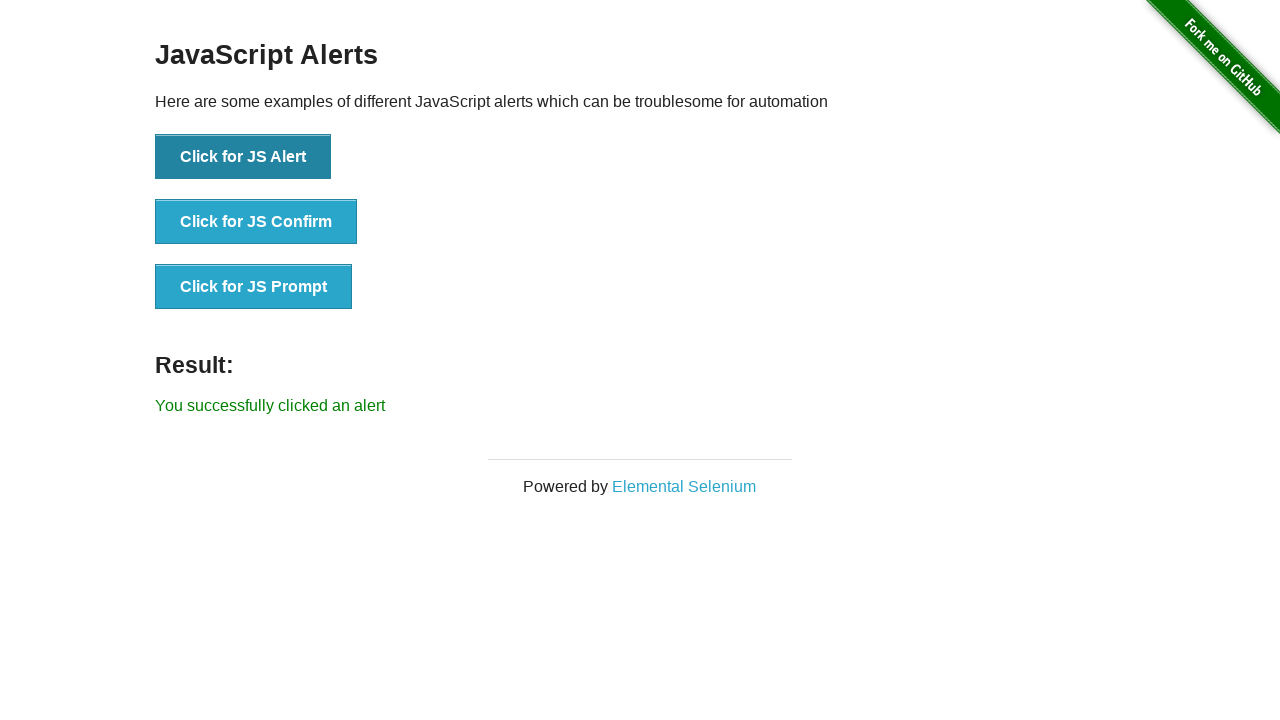

Verified result text matches expected value 'You successfully clicked an alert'
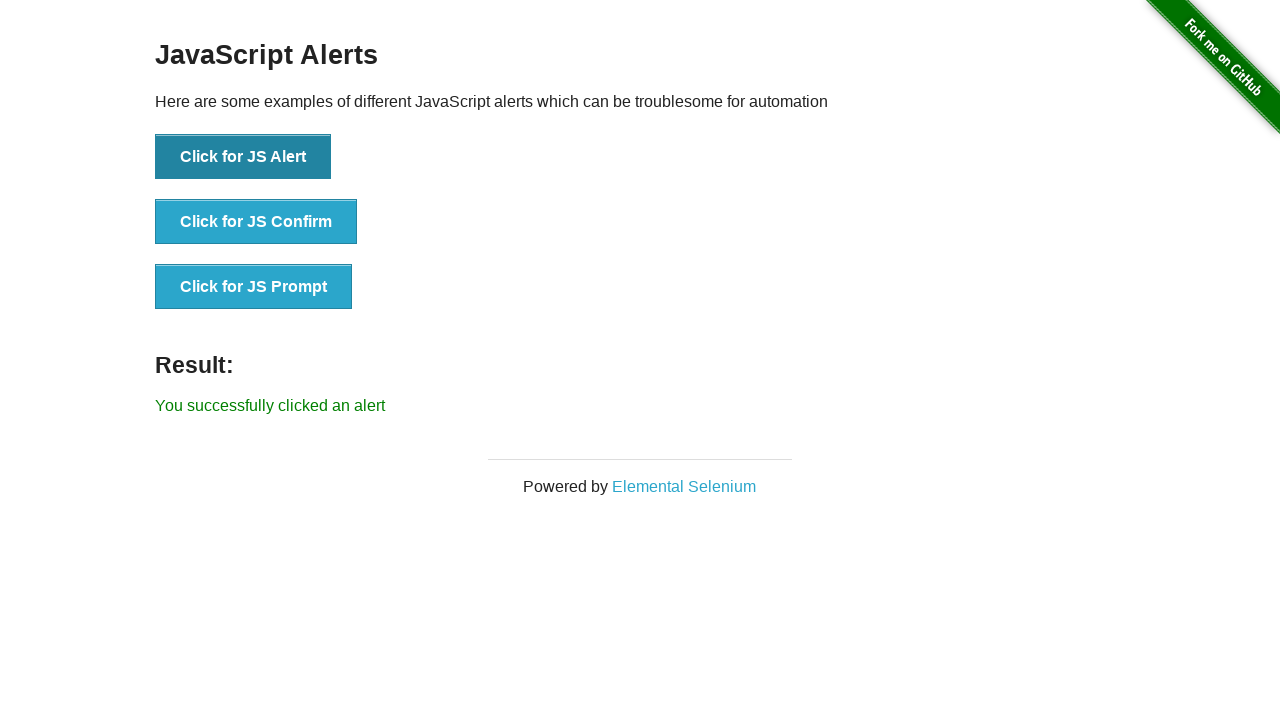

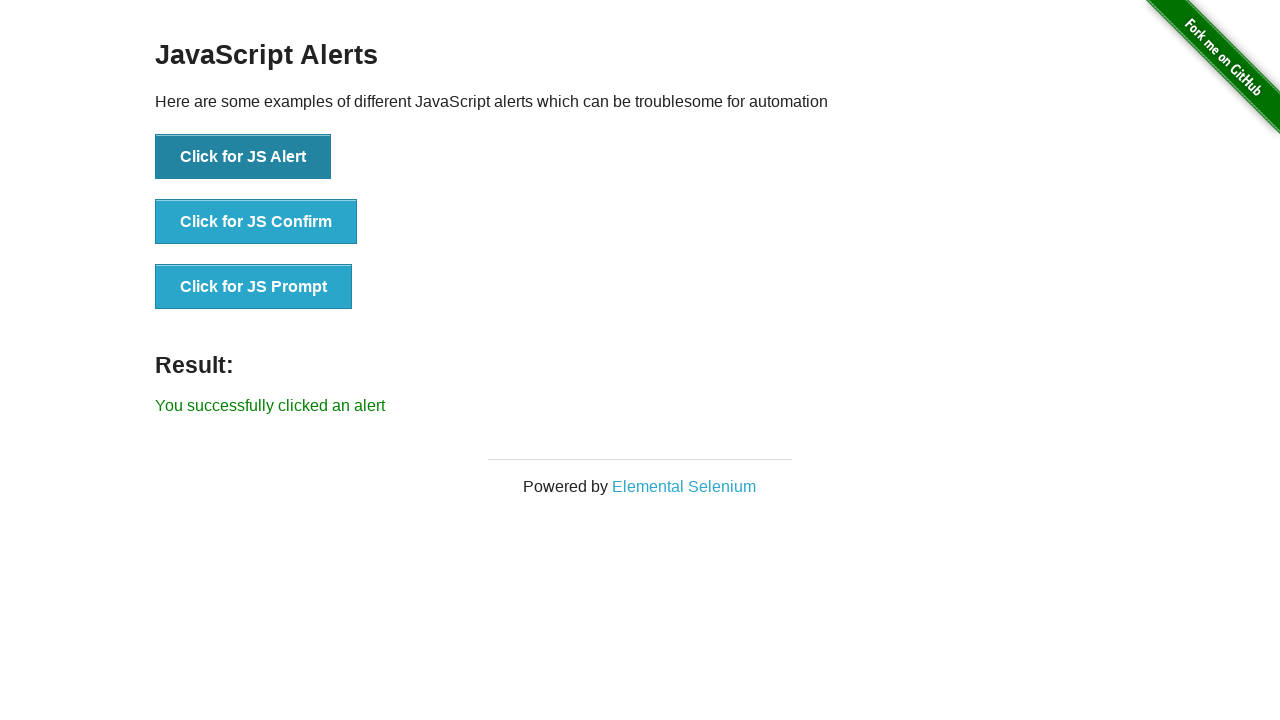